Navigates to JPL Space images page and clicks the full image button to open the featured image viewer

Starting URL: https://data-class-jpl-space.s3.amazonaws.com/JPL_Space/index.html

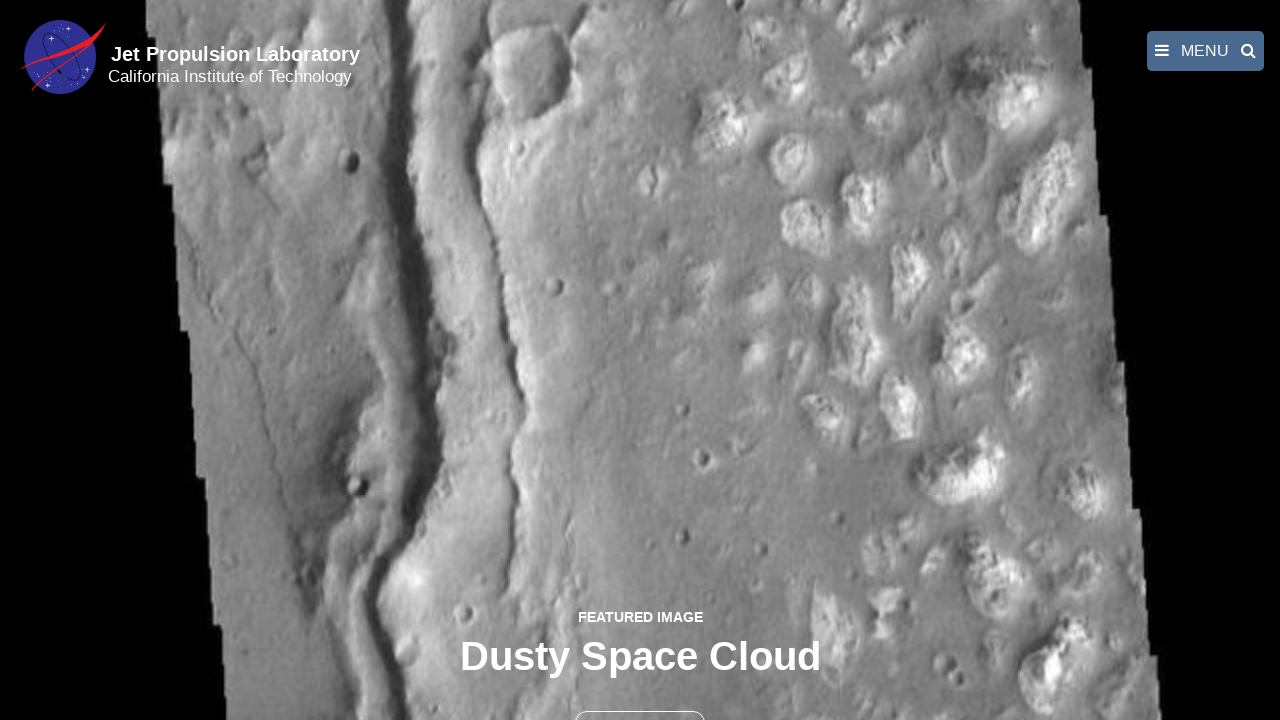

Navigated to JPL Space images page
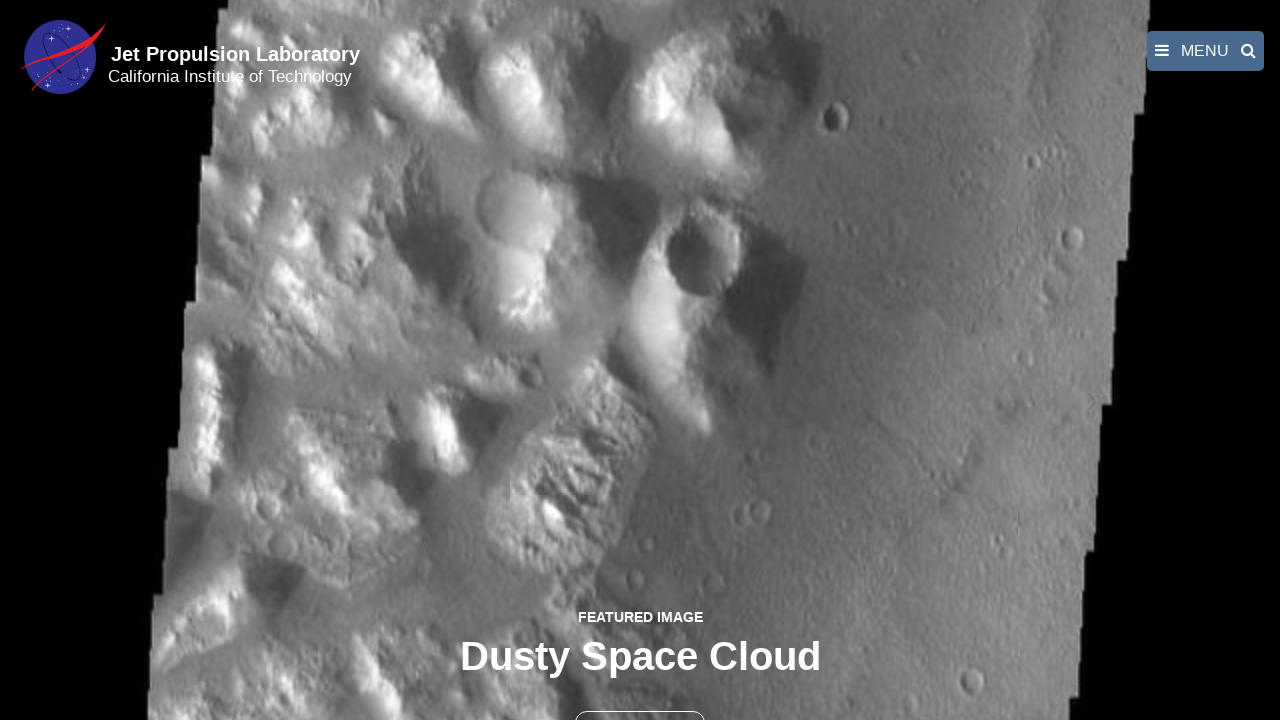

Clicked the full image button to open featured image viewer at (640, 699) on button >> nth=1
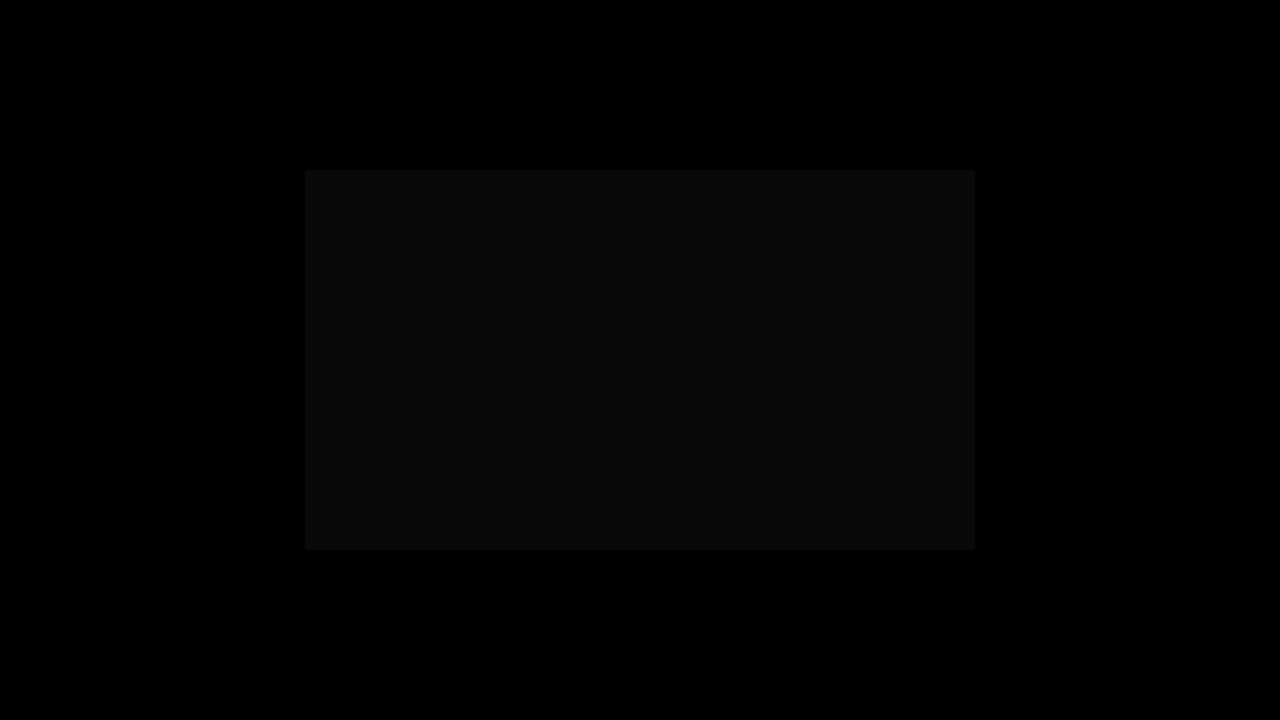

Featured image viewer loaded with fancybox image
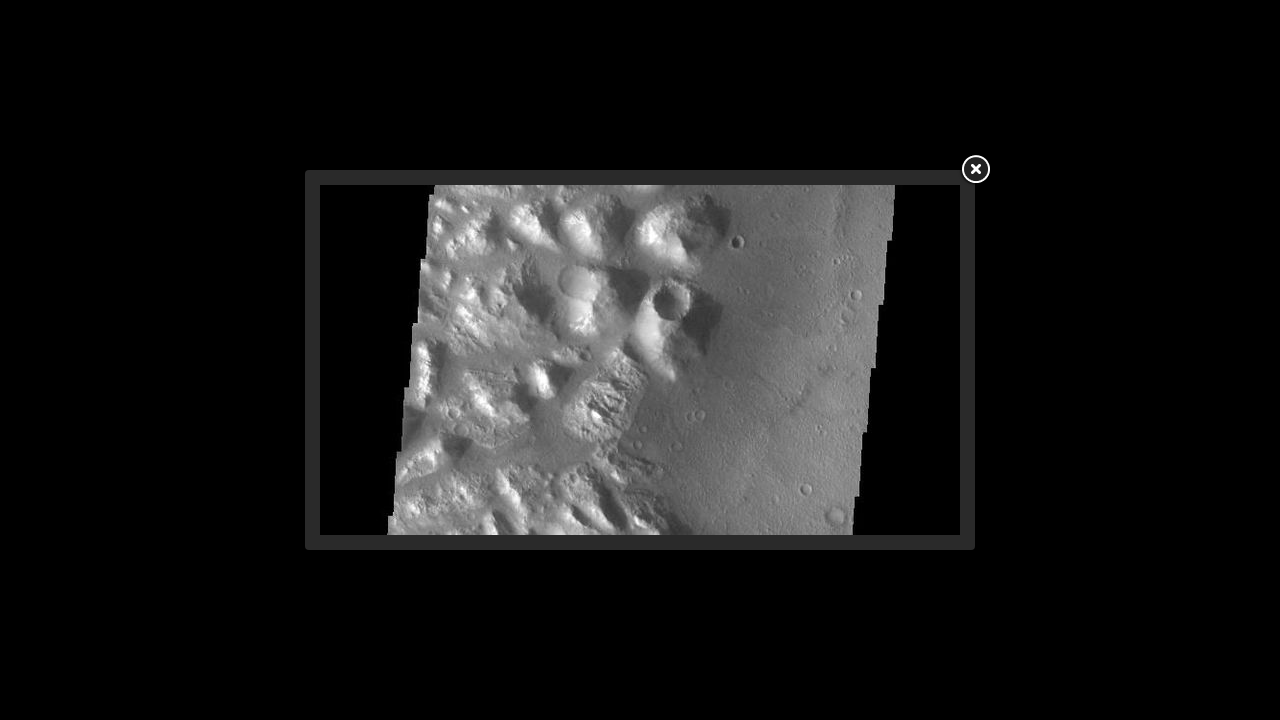

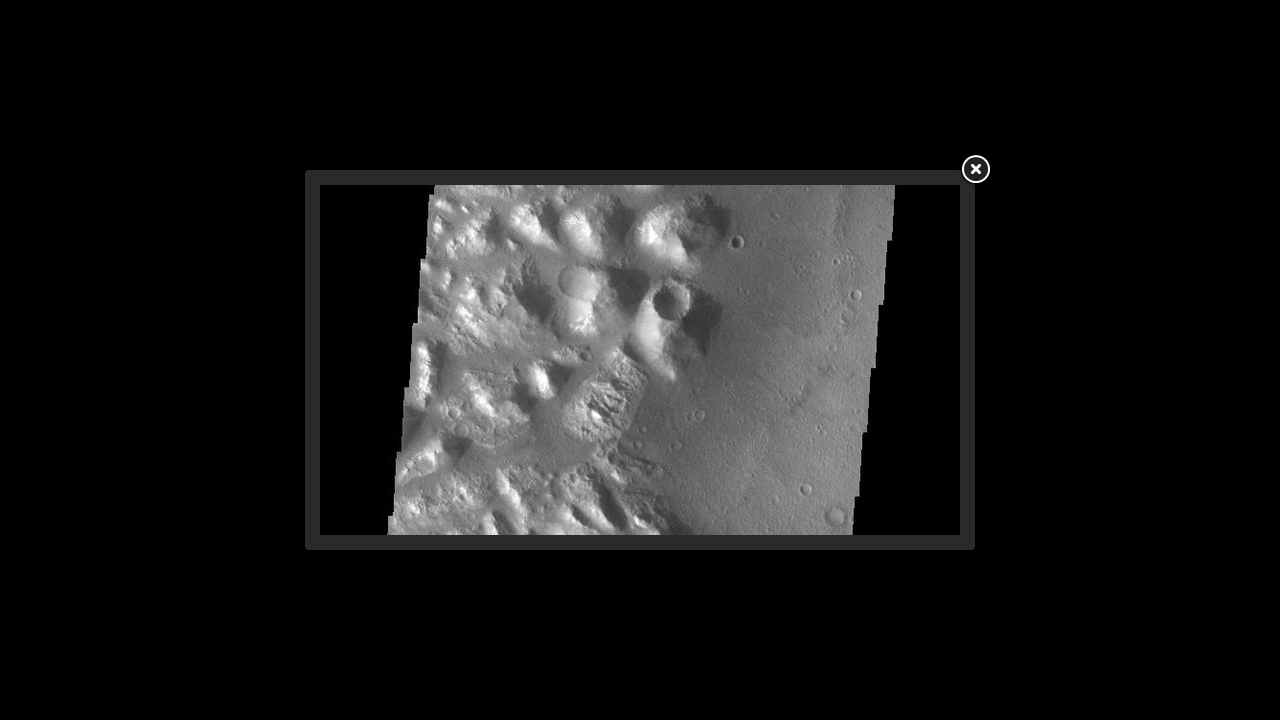